Tests that trailing tabs are trimmed from todo text on save.

Starting URL: https://todomvc.com/examples/typescript-angular/#/

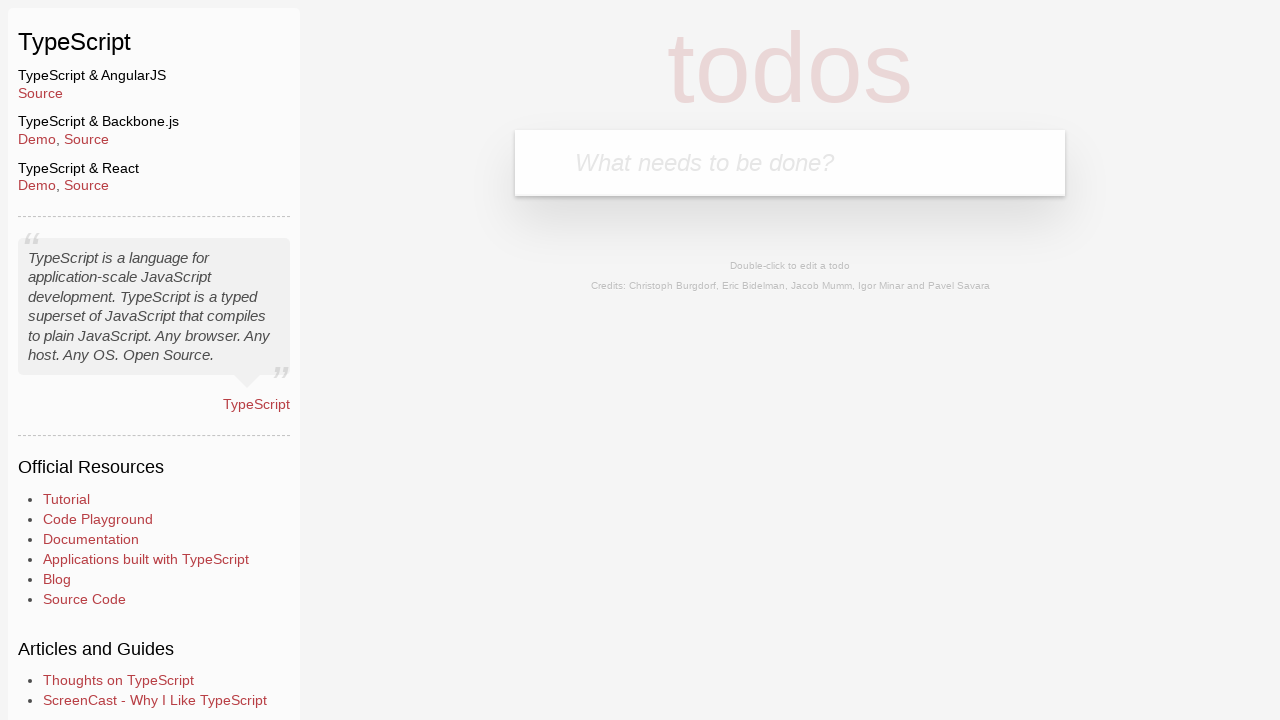

Filled new todo input with 'Lorem' on .new-todo
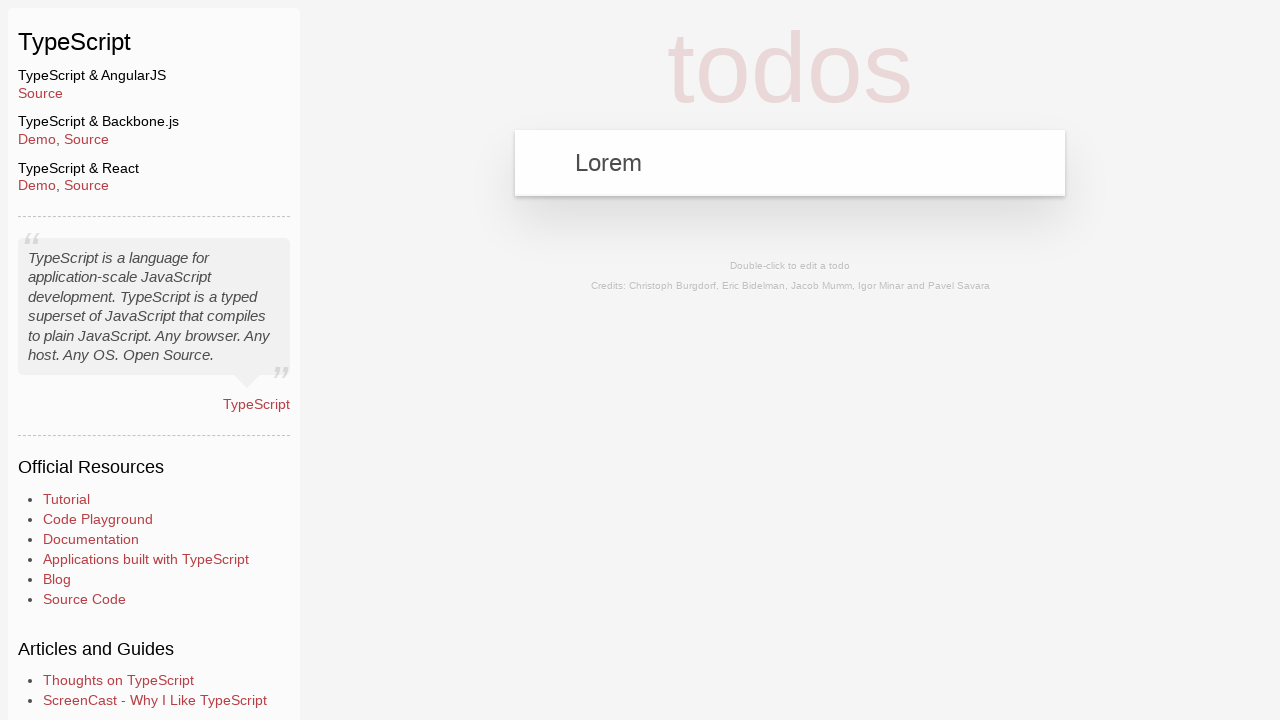

Pressed Enter to create new todo on .new-todo
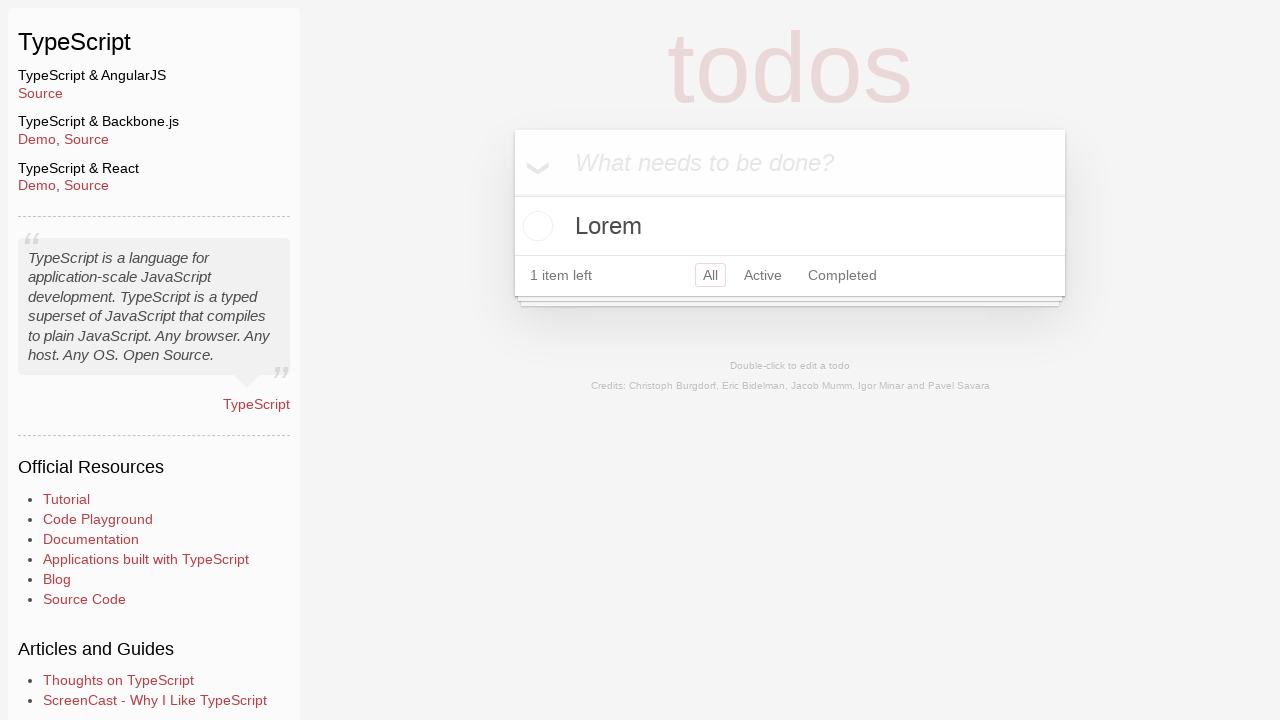

Double-clicked todo to enter edit mode at (790, 226) on text=Lorem
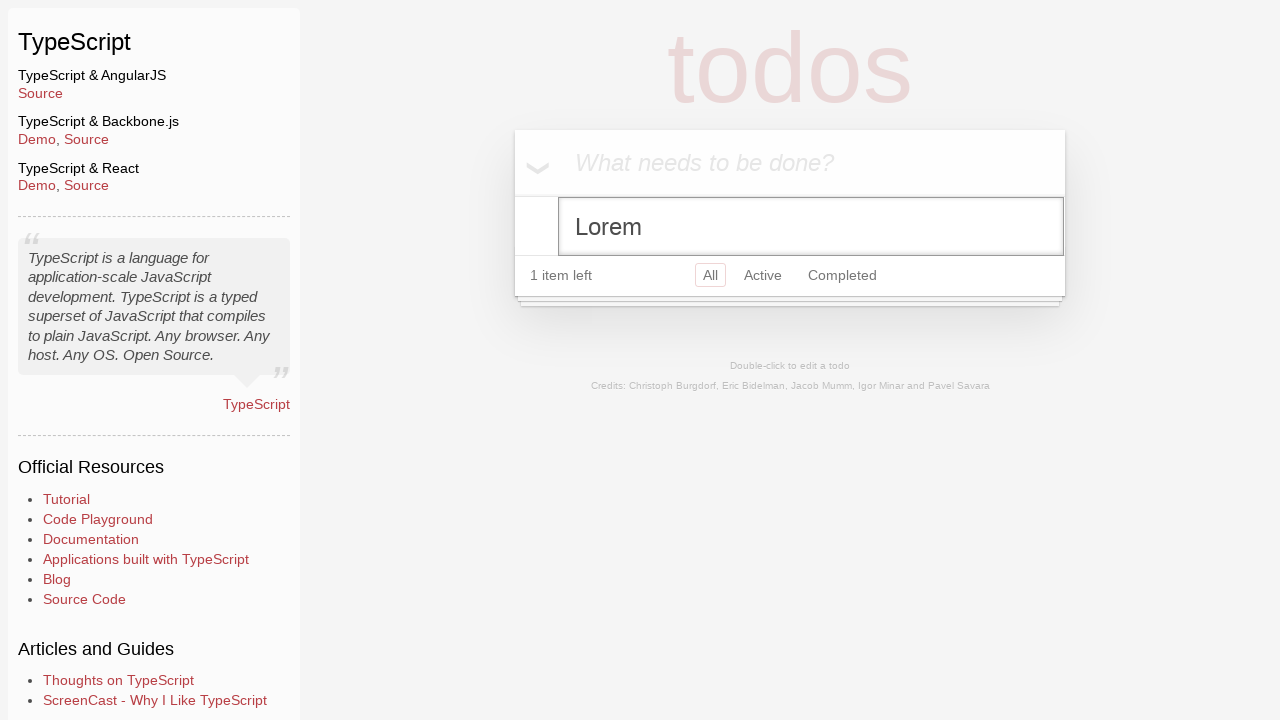

Filled edit field with 'Ipsum' followed by trailing tabs on .edit
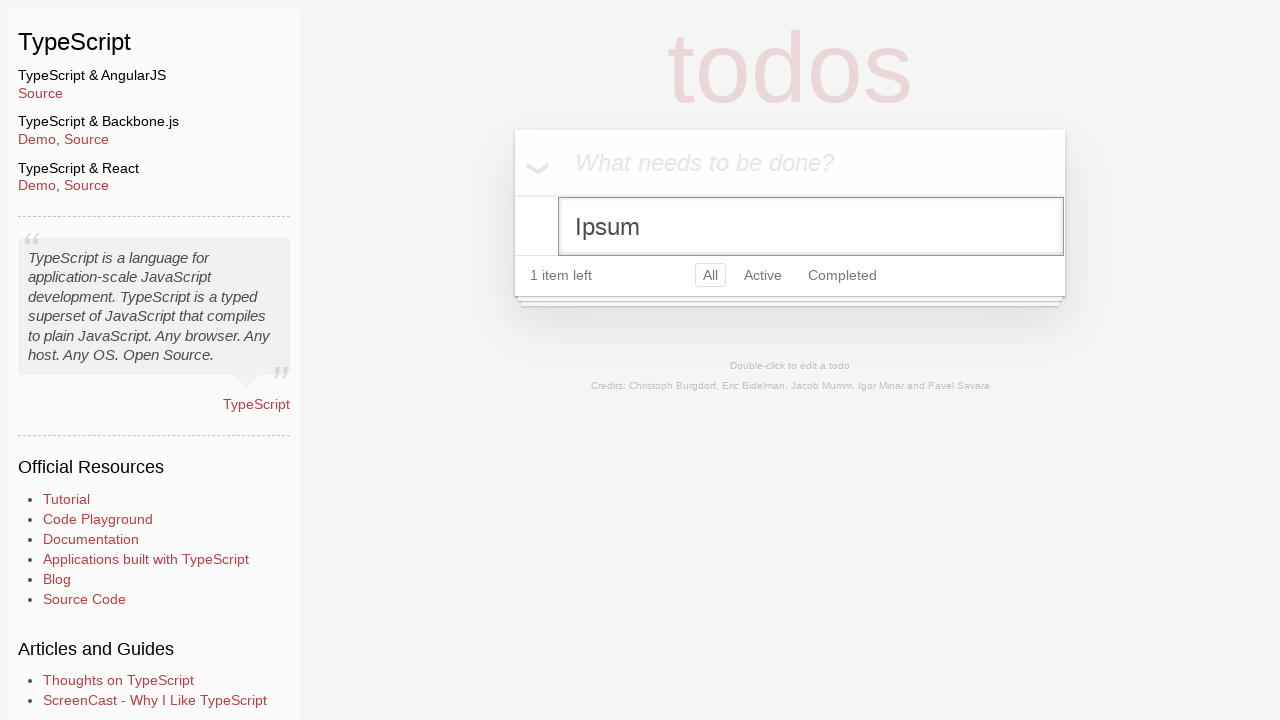

Clicked body to save changes and exit edit mode at (640, 261) on body
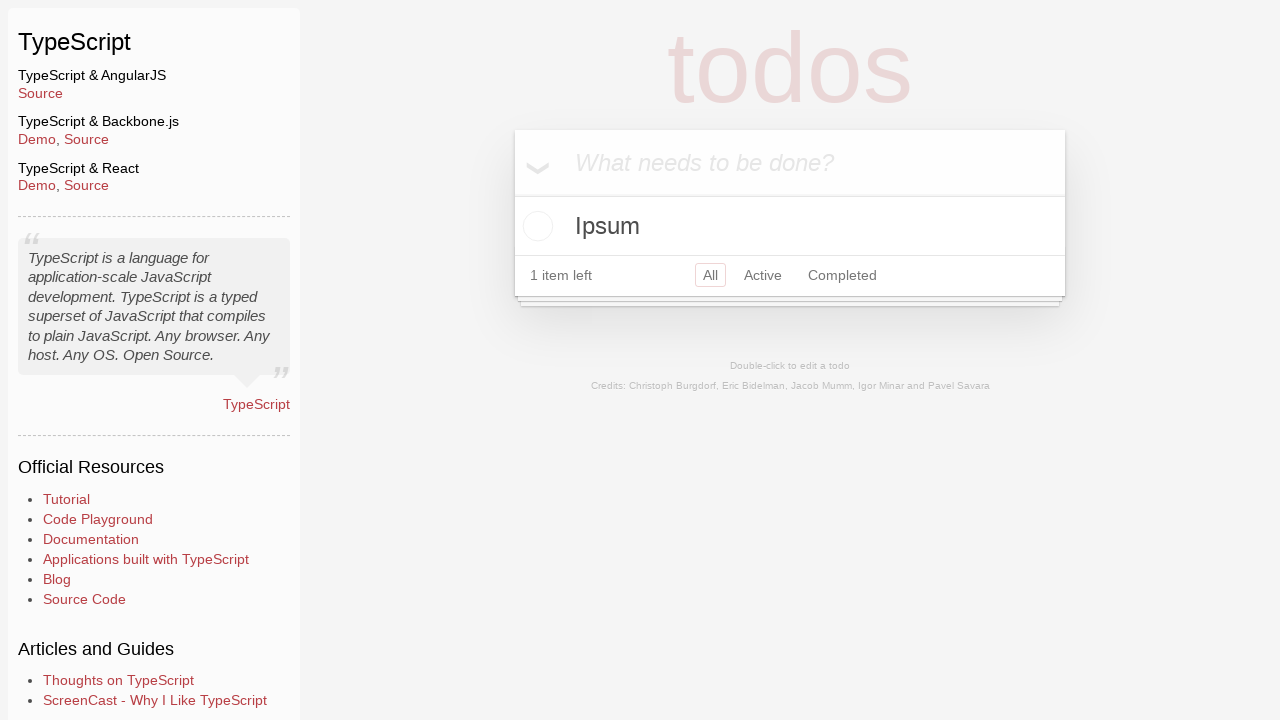

Verified trailing tabs were trimmed and todo shows 'Ipsum'
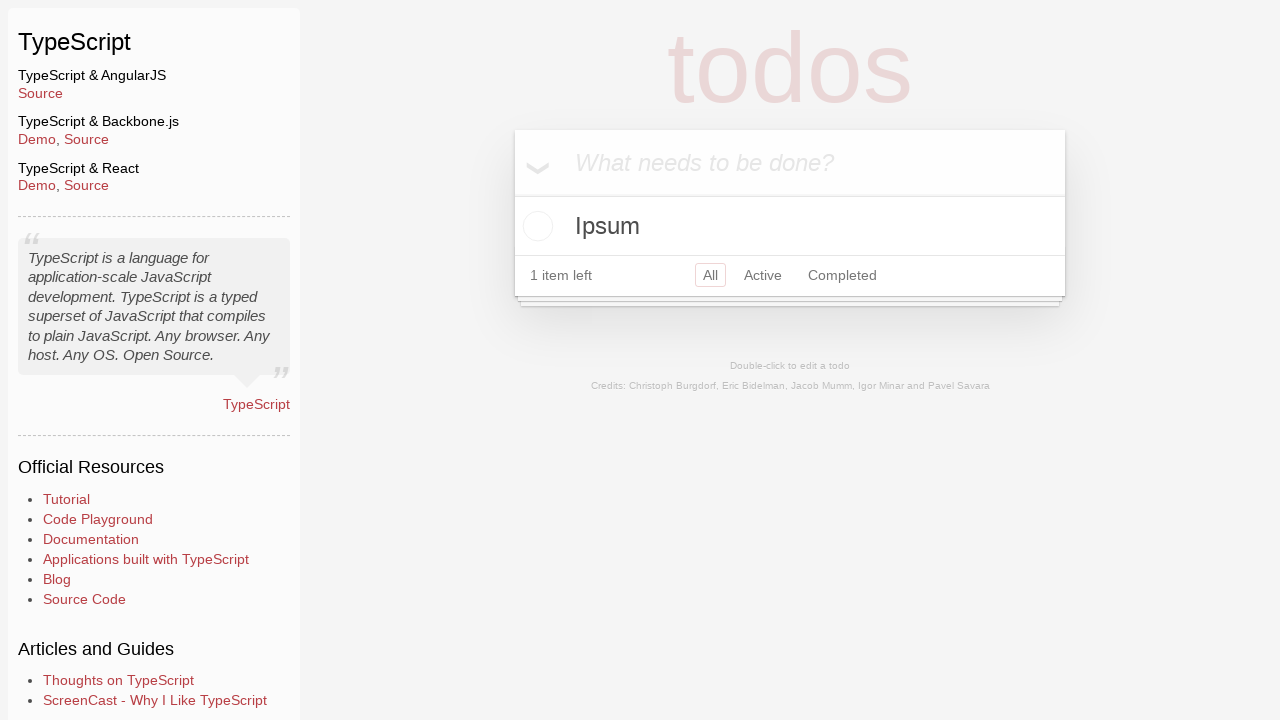

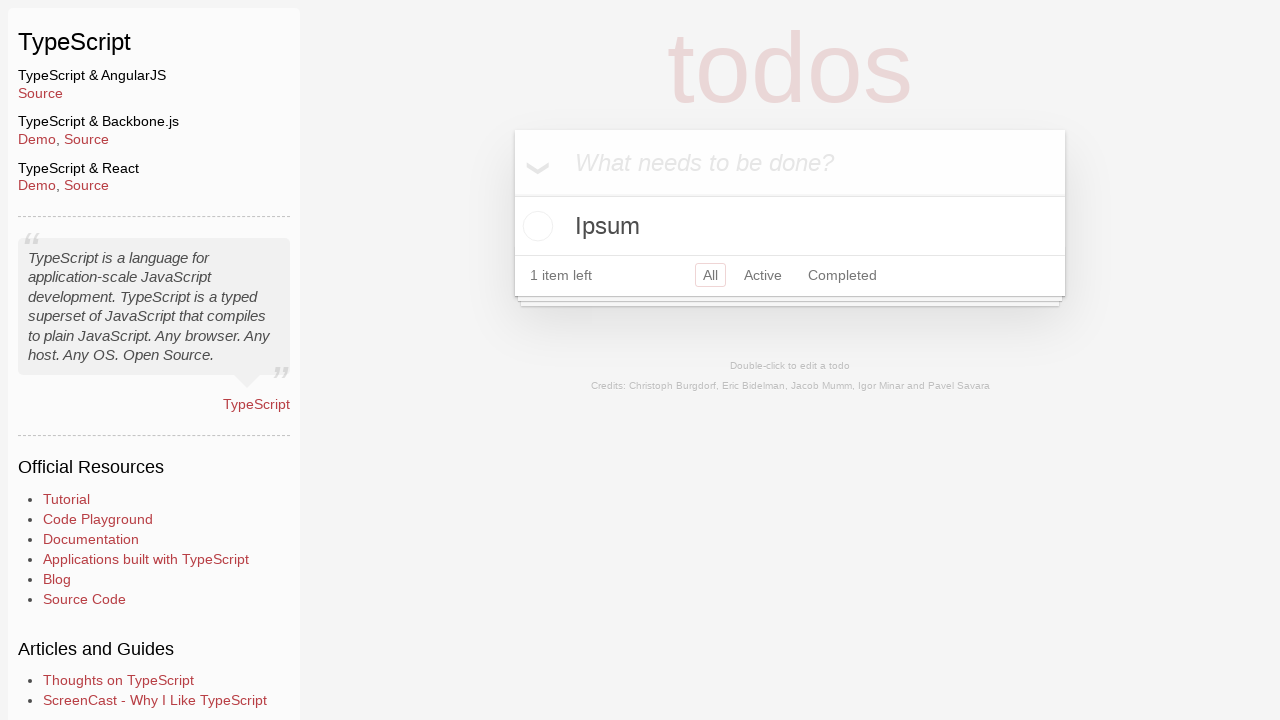